Navigates to W3Schools window.open documentation page, clicks on "Try it Yourself" link which opens a new window, then switches between all open windows

Starting URL: https://www.w3schools.com/jsref/met_win_open.asp

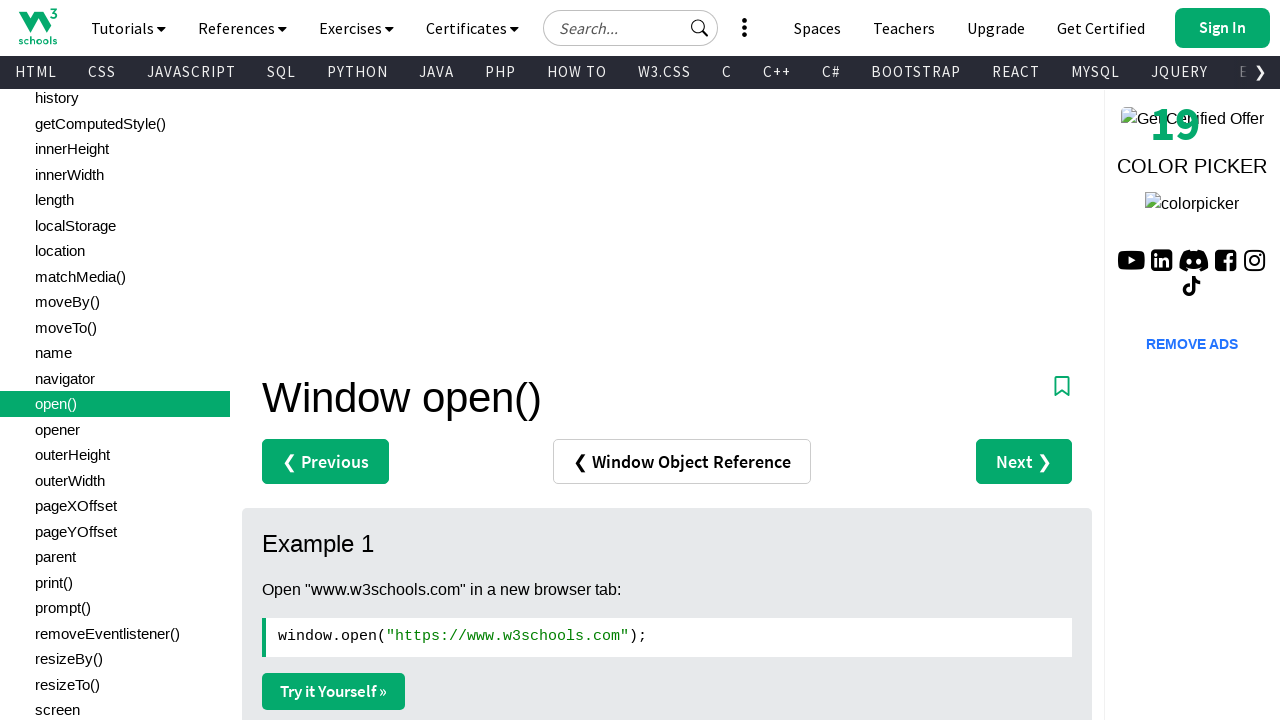

Navigated to W3Schools window.open documentation page
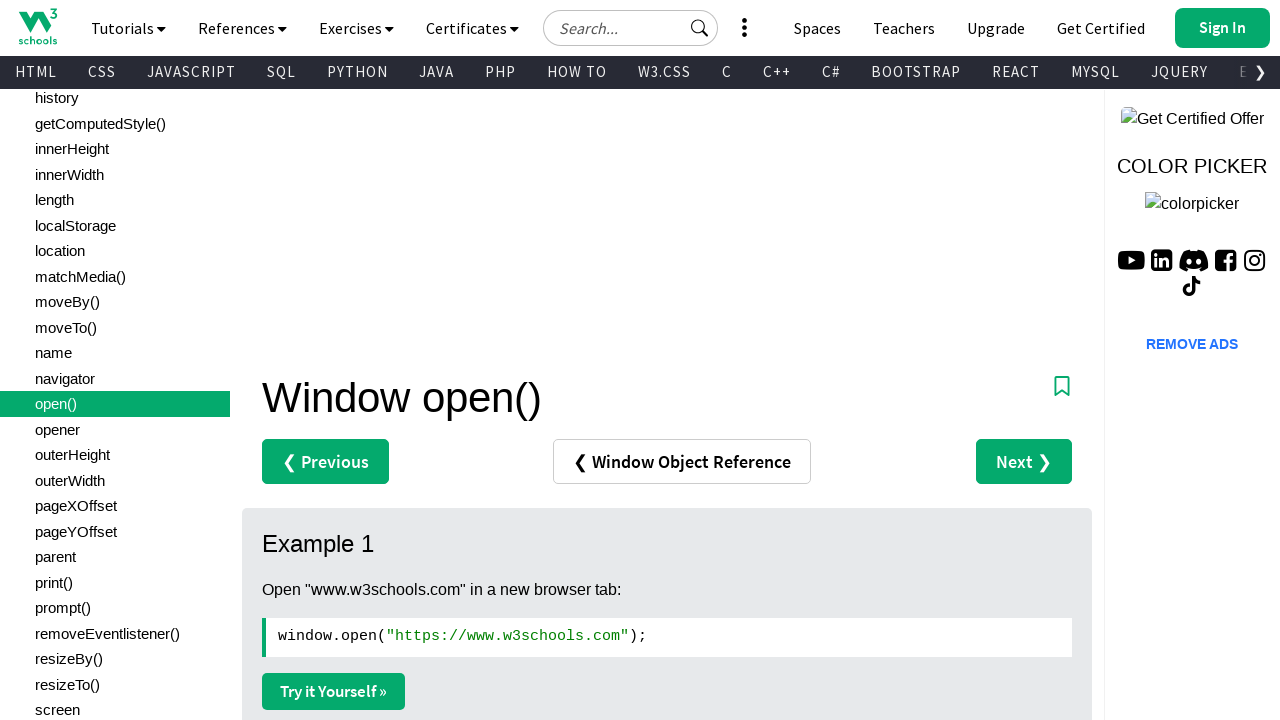

Clicked 'Try it Yourself' link to open new window at (334, 691) on text=Try it Yourself »
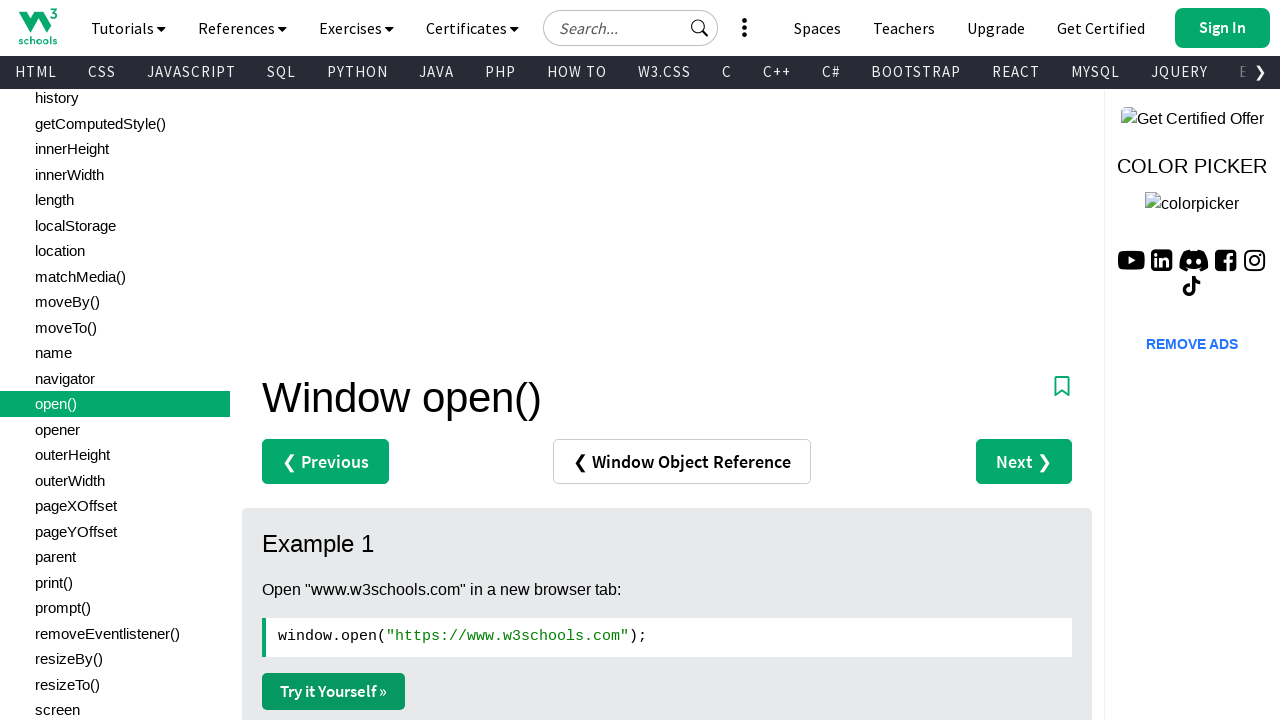

Waited for new window to open
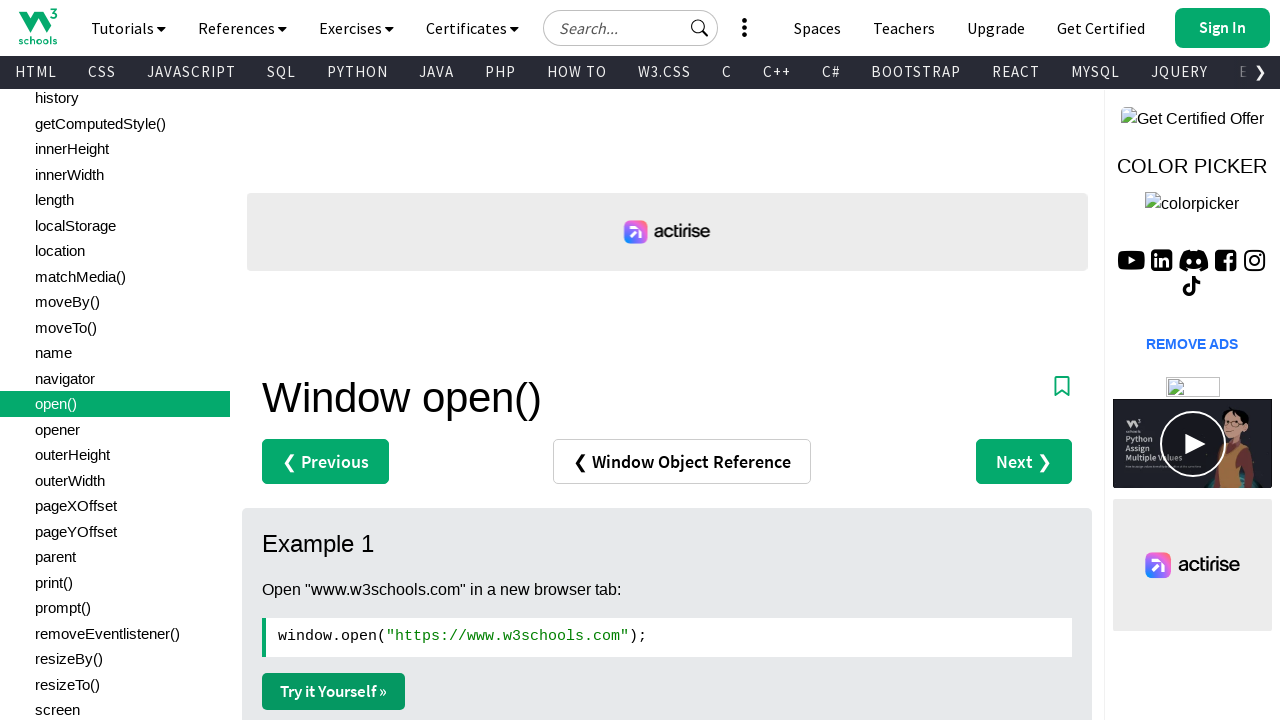

Retrieved all open pages/windows (2 total)
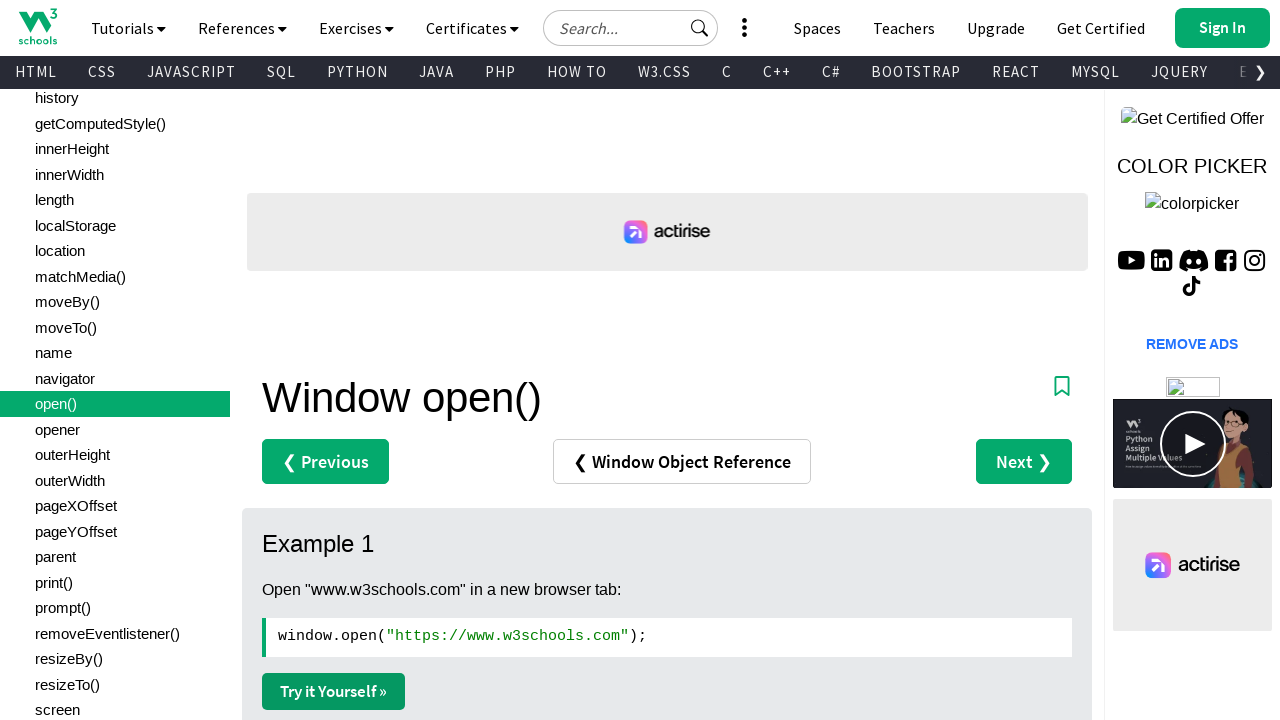

Switched focus to window: 'Window open() Method'
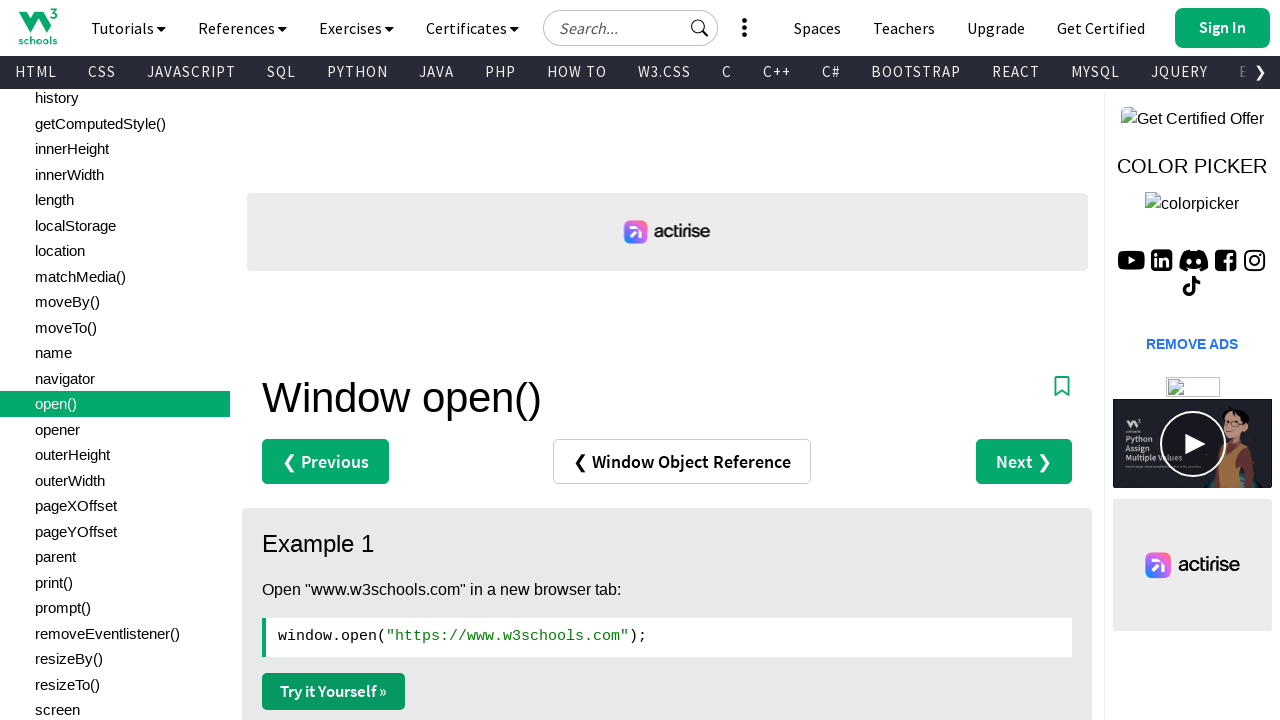

Switched focus to window: 'W3Schools Tryit Editor'
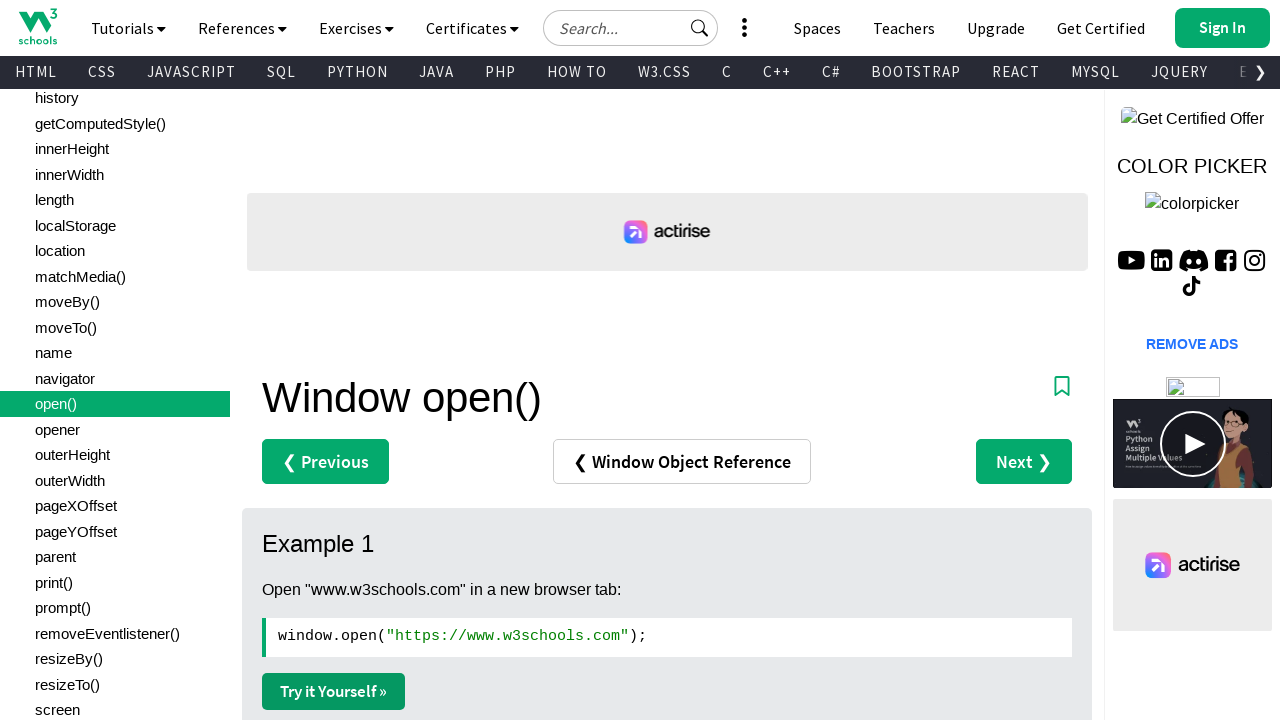

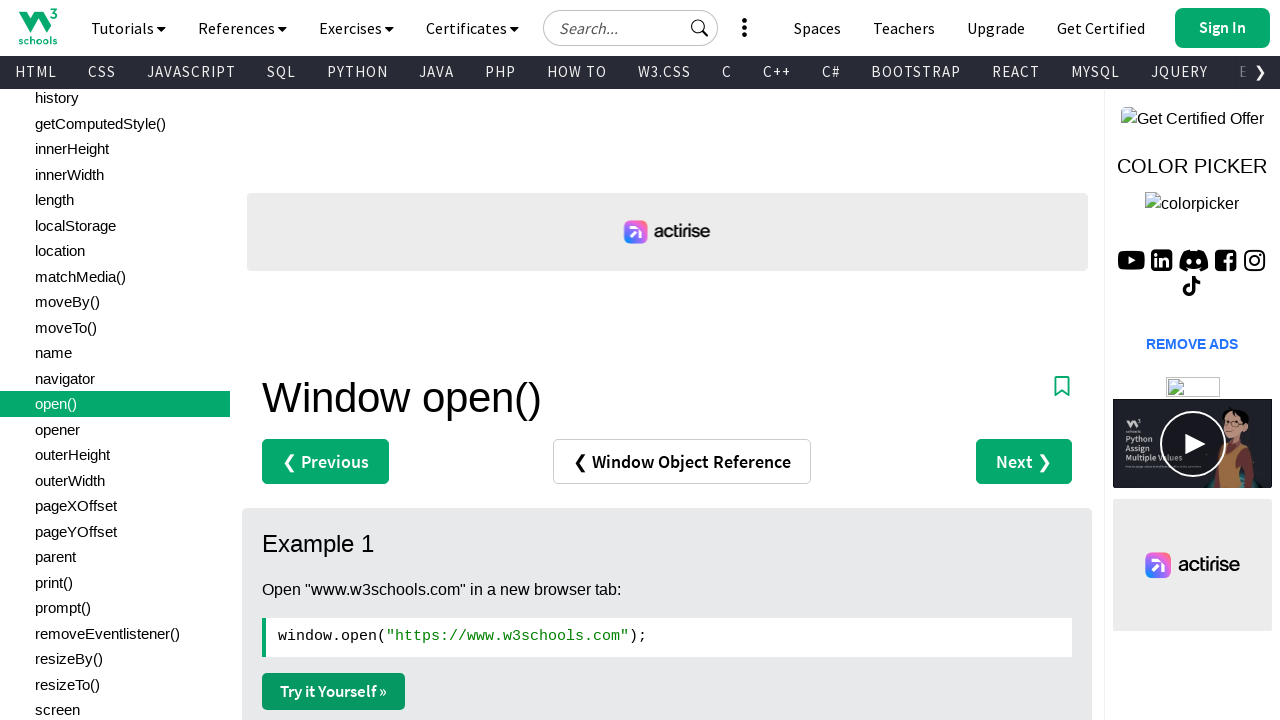